Tests slider functionality by switching to an iframe, locating a slider element, moving it using keyboard input, and verifying the slider value changes

Starting URL: https://www.globalsqa.com/demo-site/sliders/#Steps

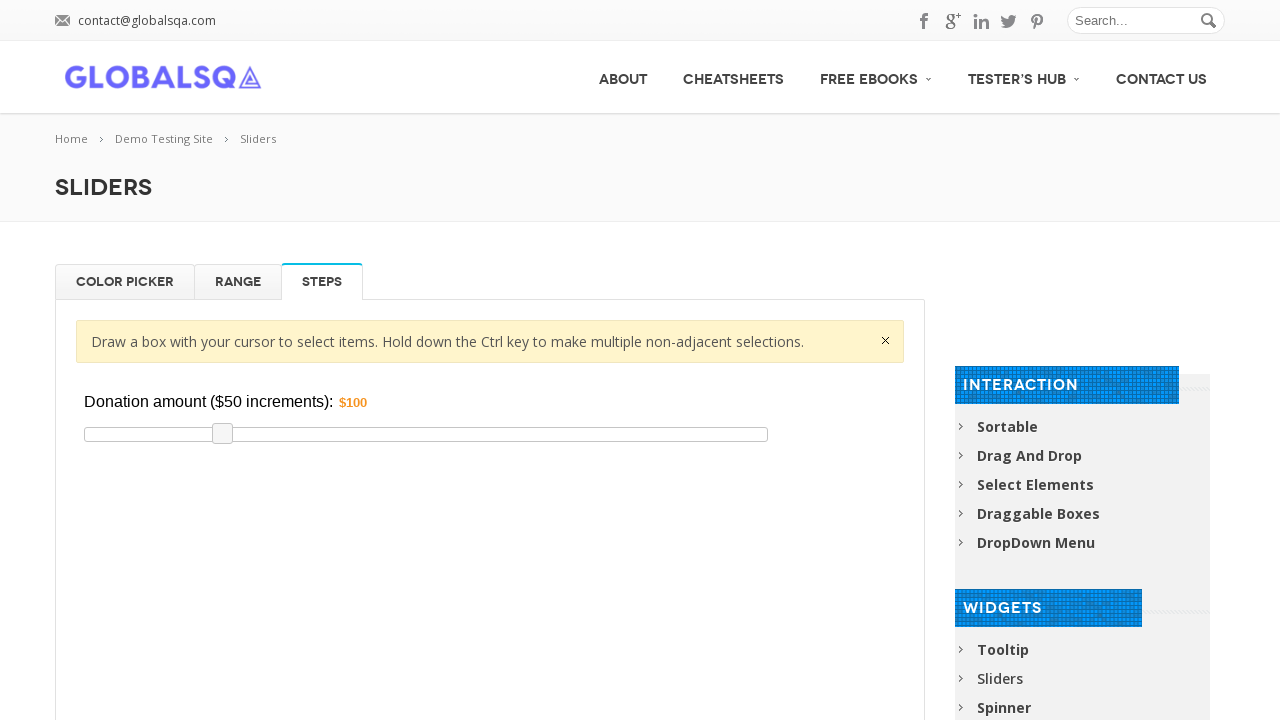

Located iframe containing the slider
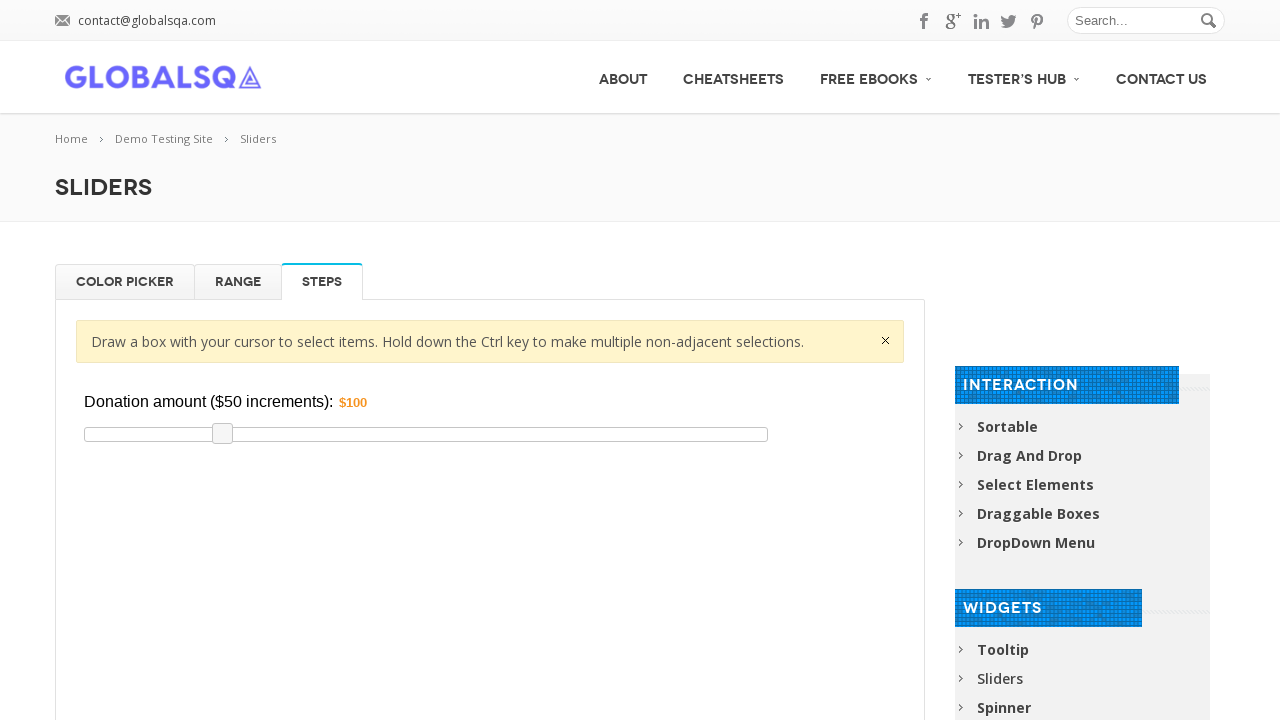

Slider element loaded in iframe
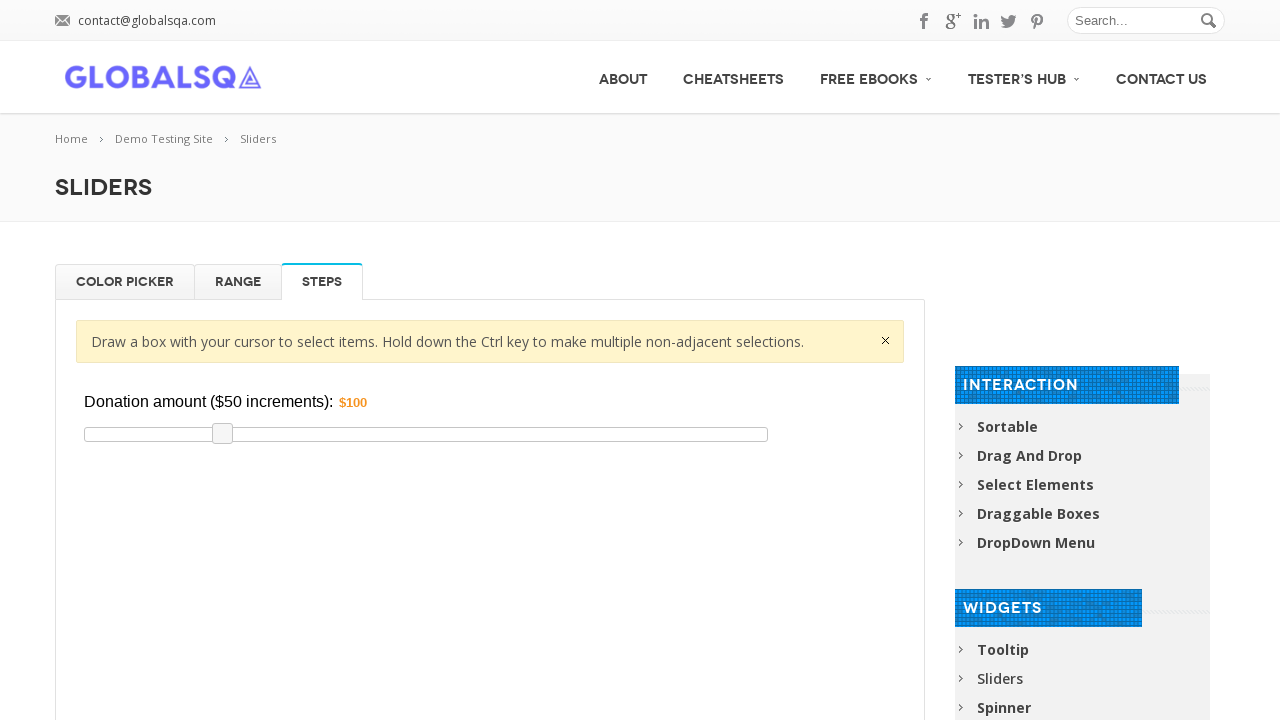

Pressed ArrowRight key to move slider handle on xpath=/html/body/div/div[1]/div[2]/div/div/div[2]/div/div/div[3]/p/iframe >> int
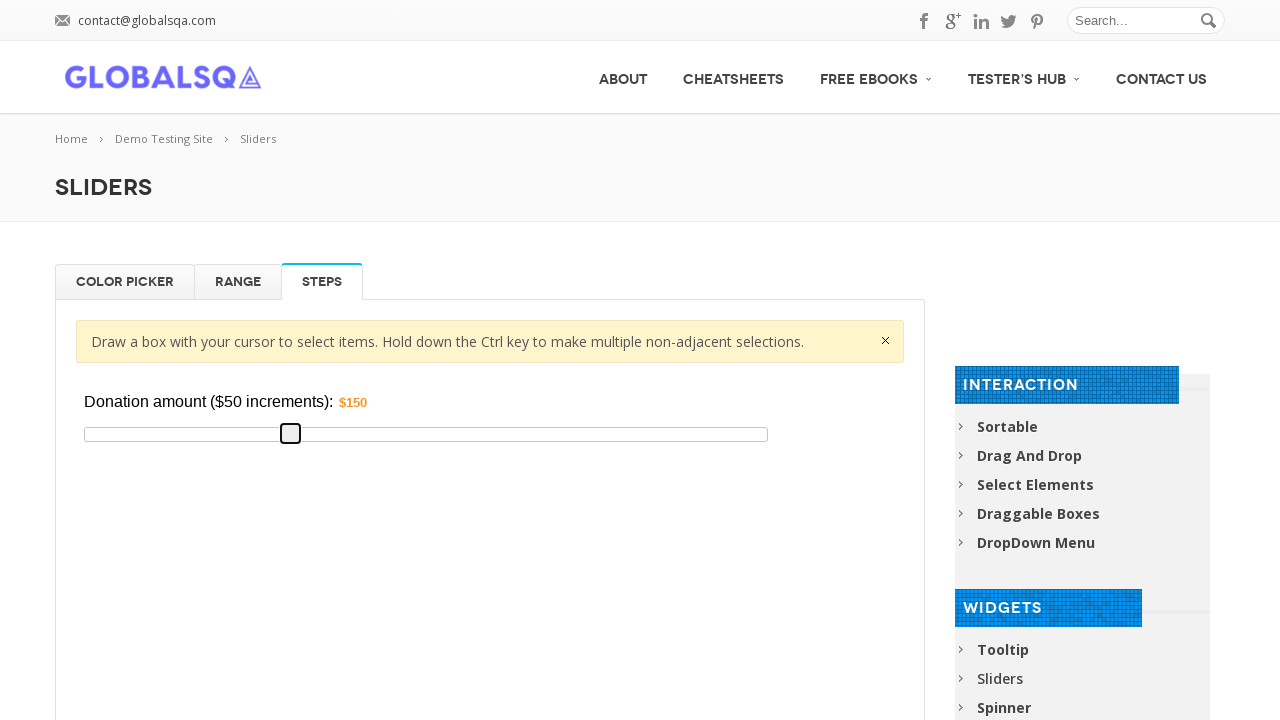

Slider value element loaded and verified
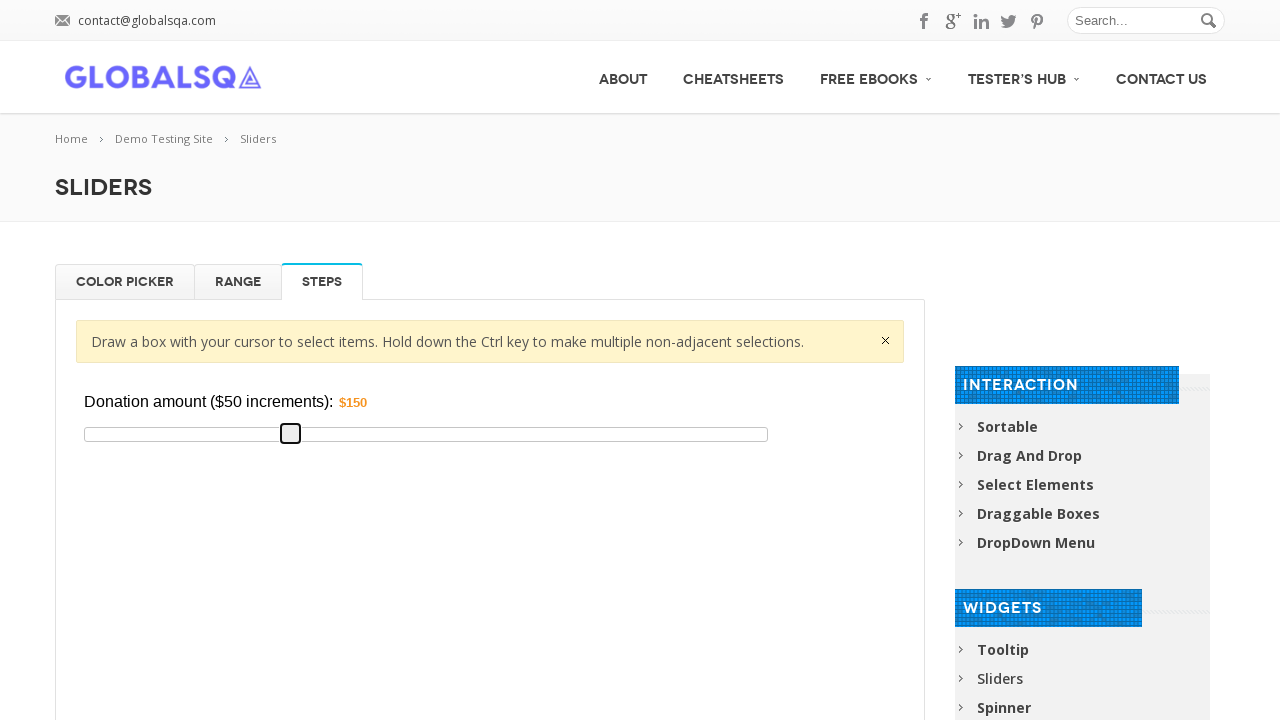

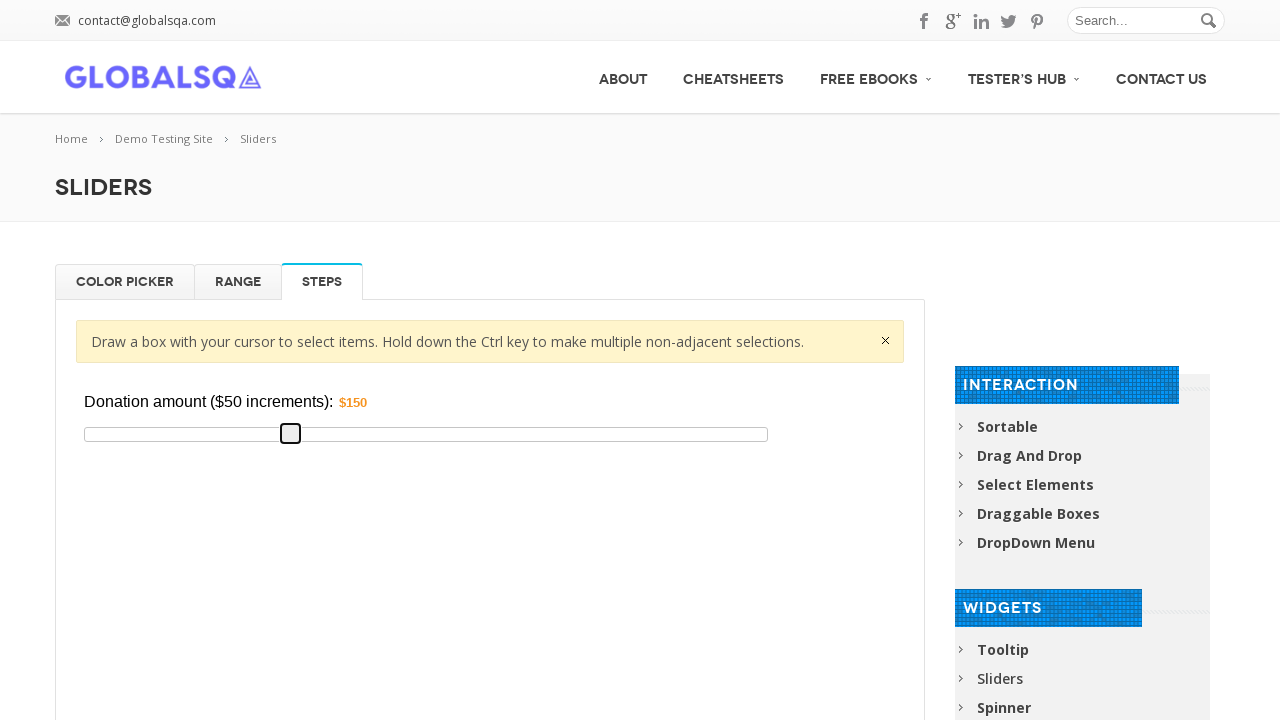